Tests clicking on a button with multiple CSS classes to verify consistent behavior across runs

Starting URL: http://uitestingplayground.com/classattr

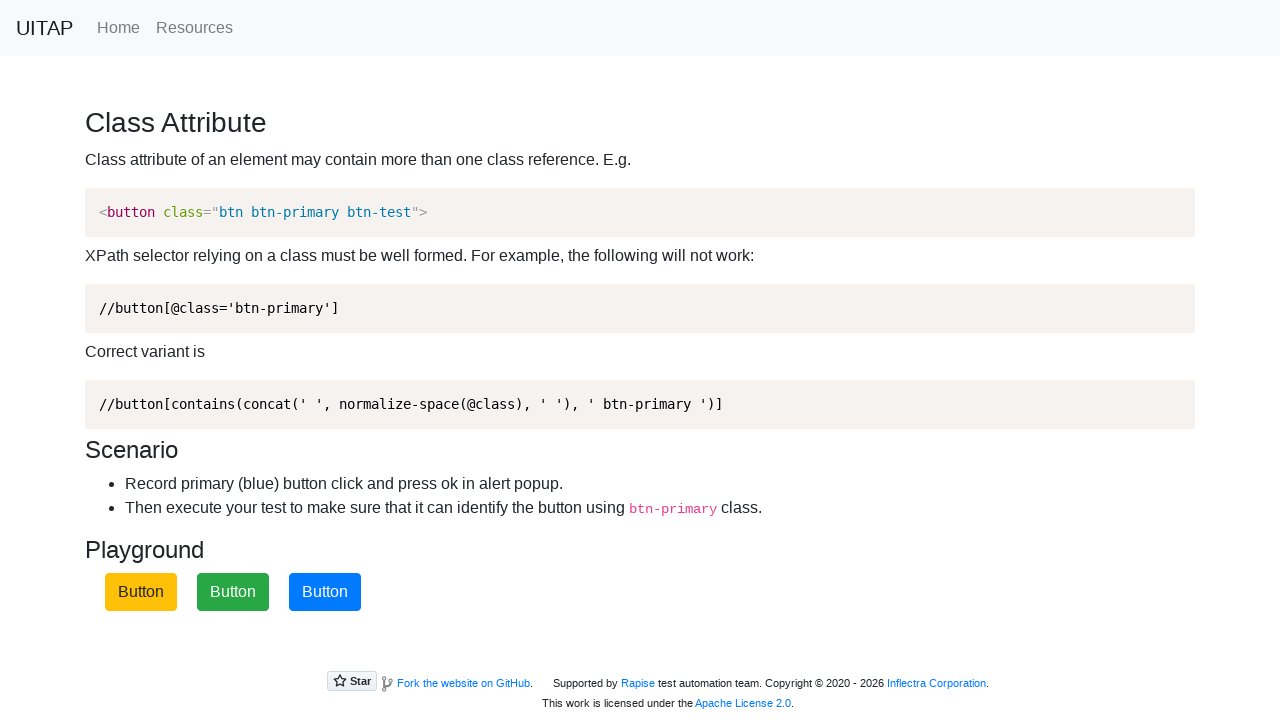

Clicked the blue button with multiple CSS classes (btn-primary and btn-test) at (325, 592) on .btn-primary.btn-test
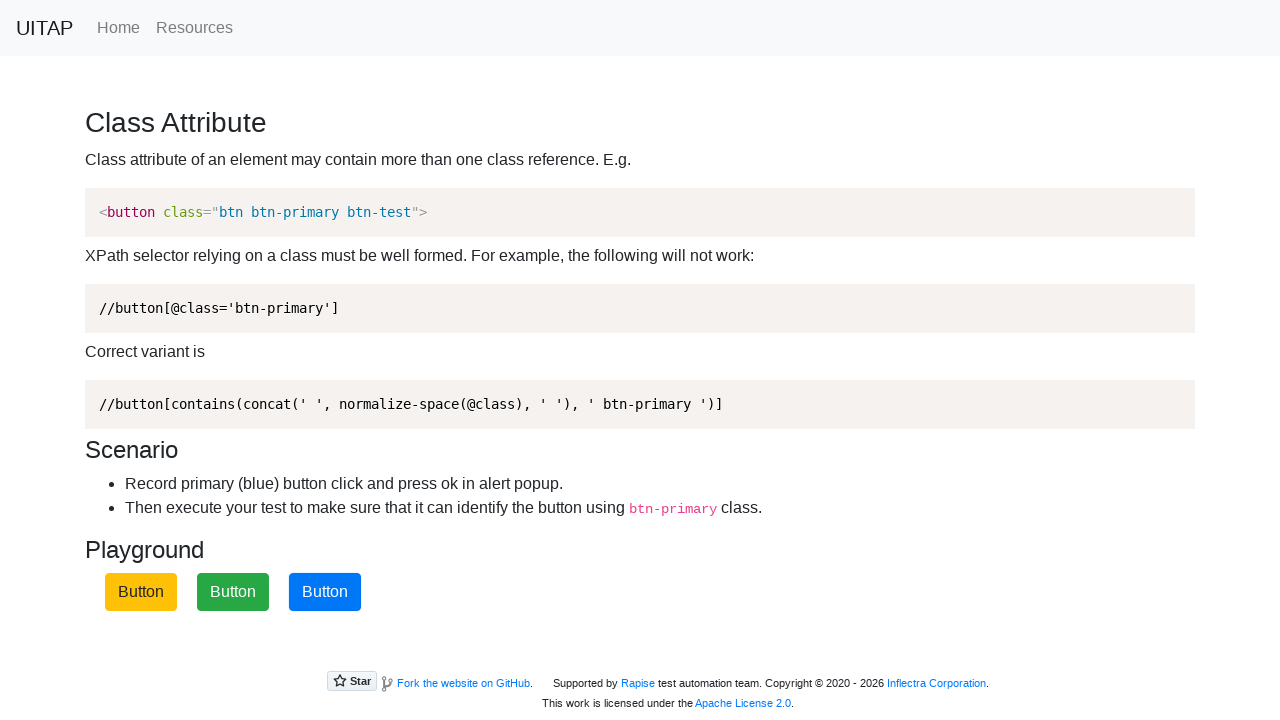

Set up dialog handler to accept alerts
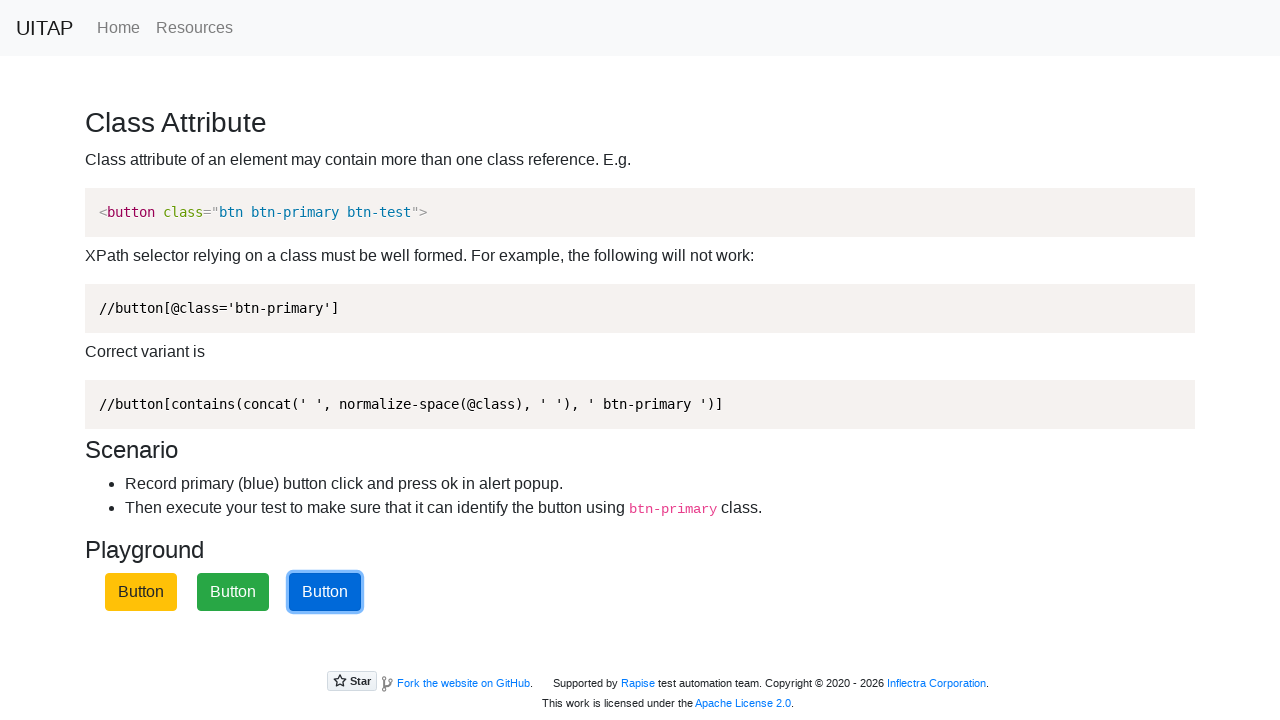

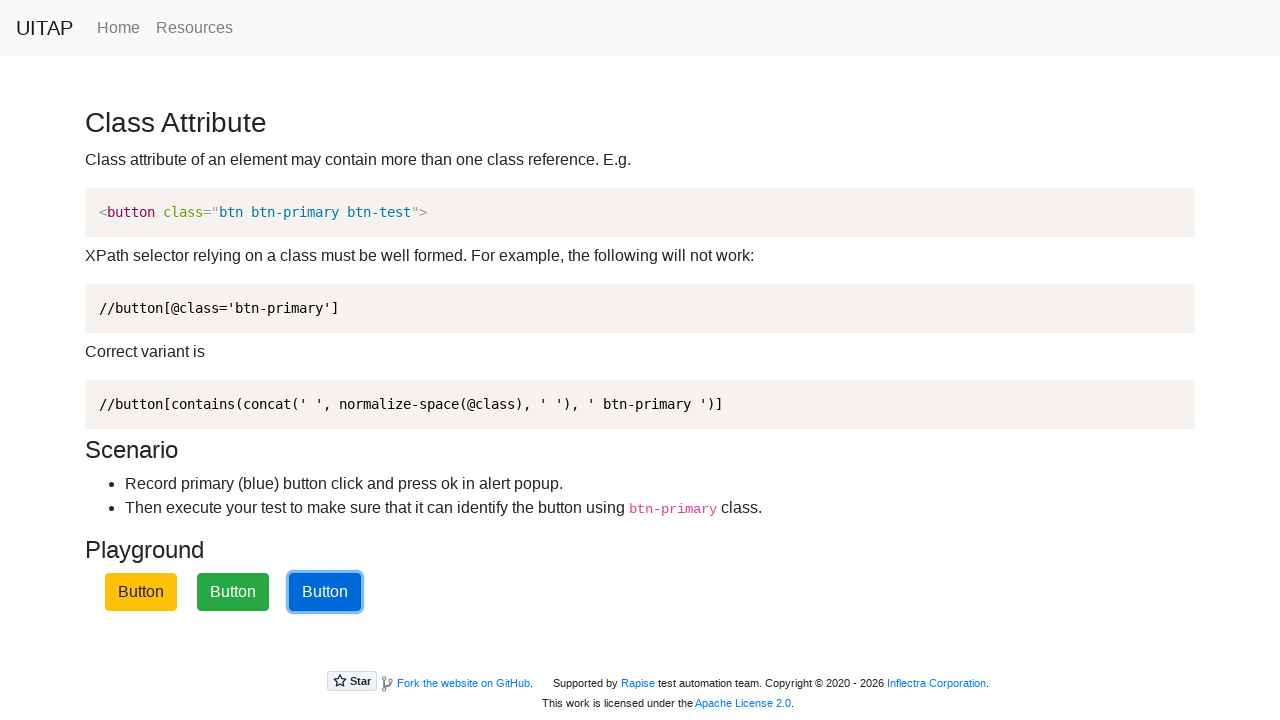